Tests the disappearing elements page by repeatedly refreshing until the 'Gallery' link either appears or disappears, demonstrating how elements can dynamically appear/disappear on page reload.

Starting URL: https://the-internet.herokuapp.com/disappearing_elements

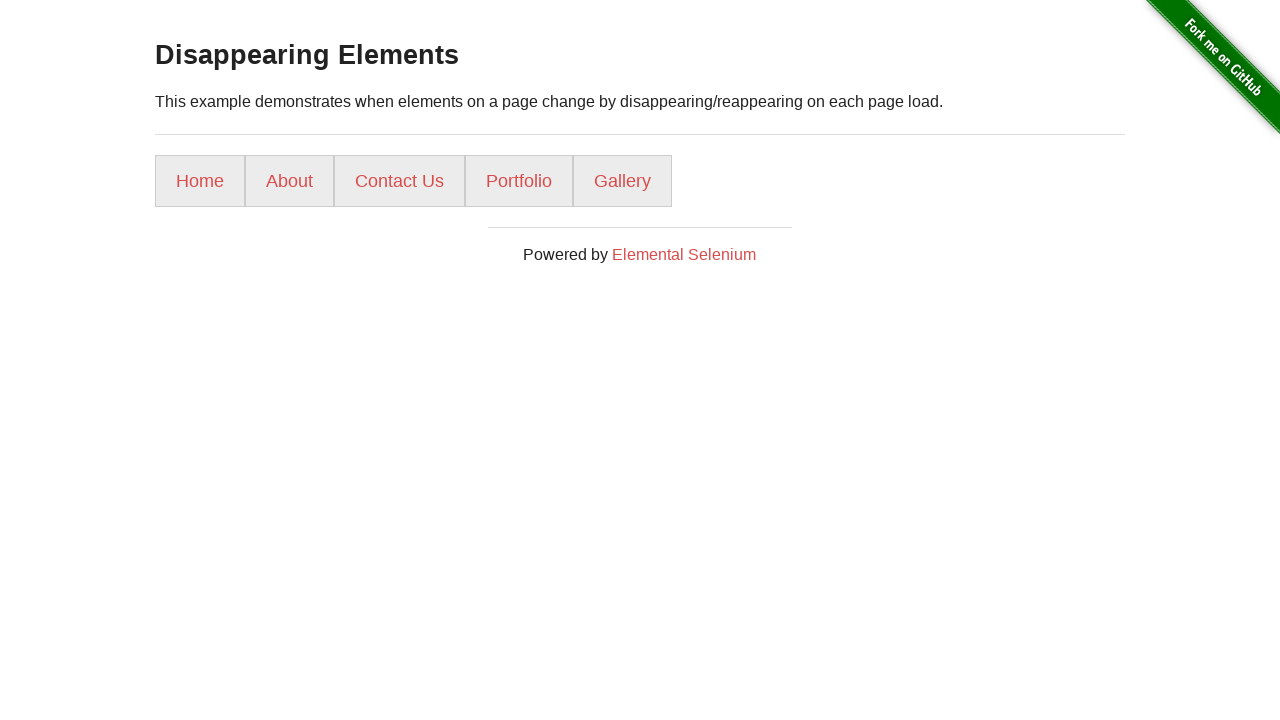

Checked initial state of Gallery link
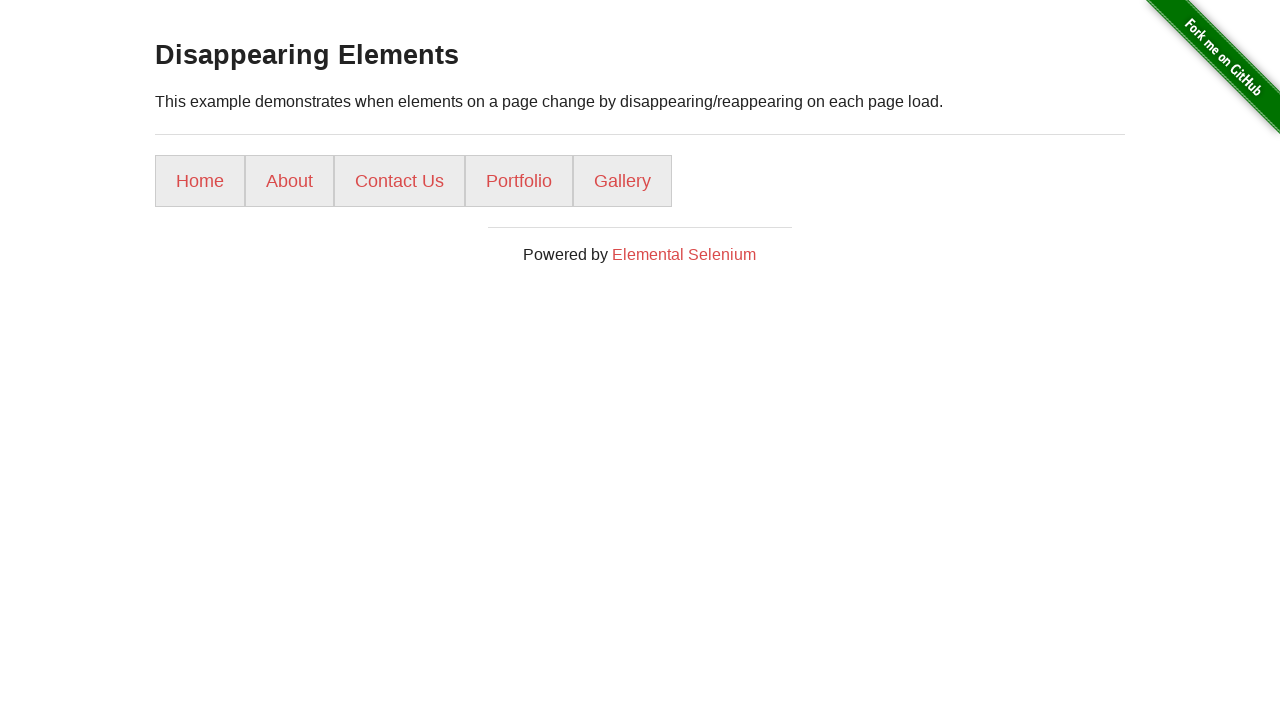

Gallery link is present, starting refresh cycle to find disappearance
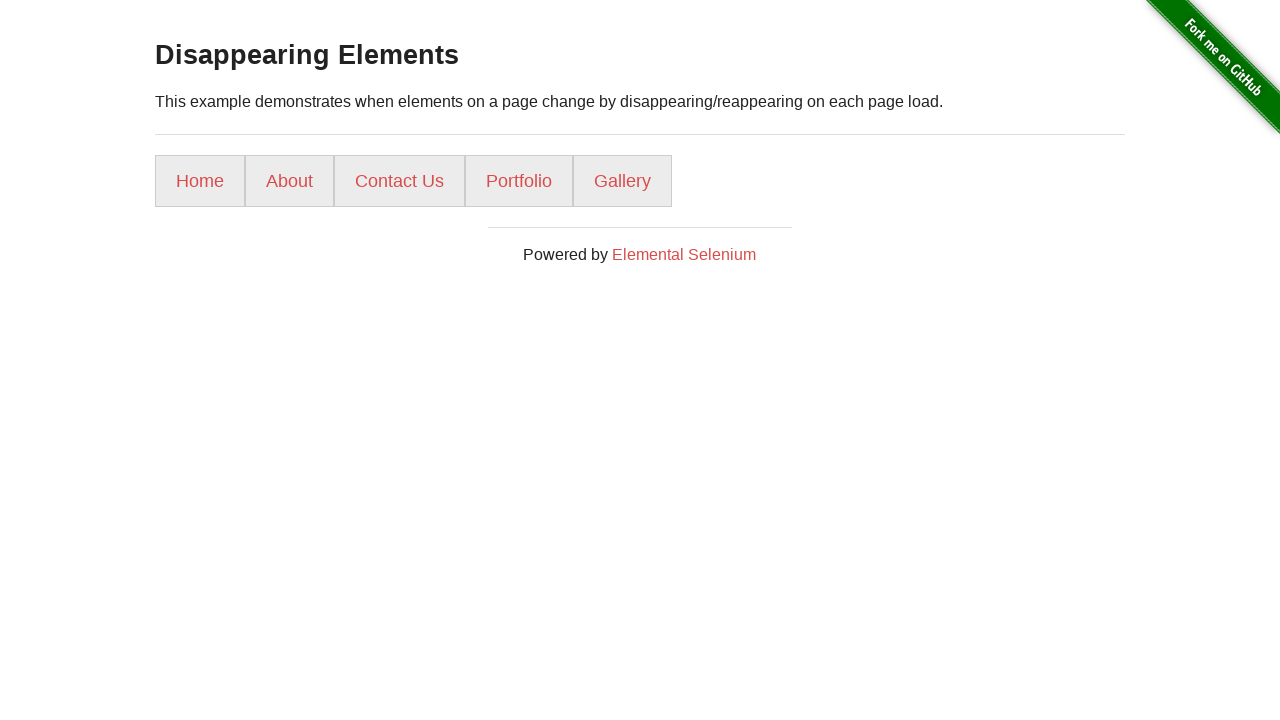

Reloaded page (attempt 1)
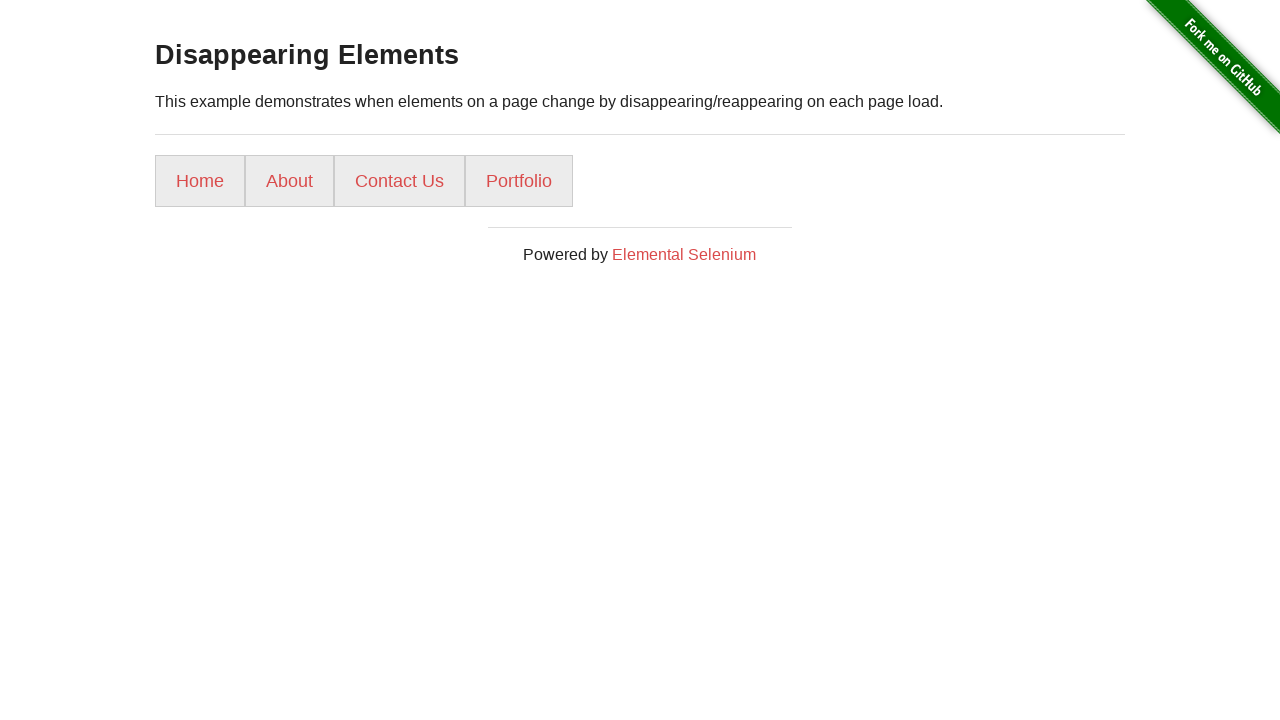

Checked Gallery link presence after reload 1
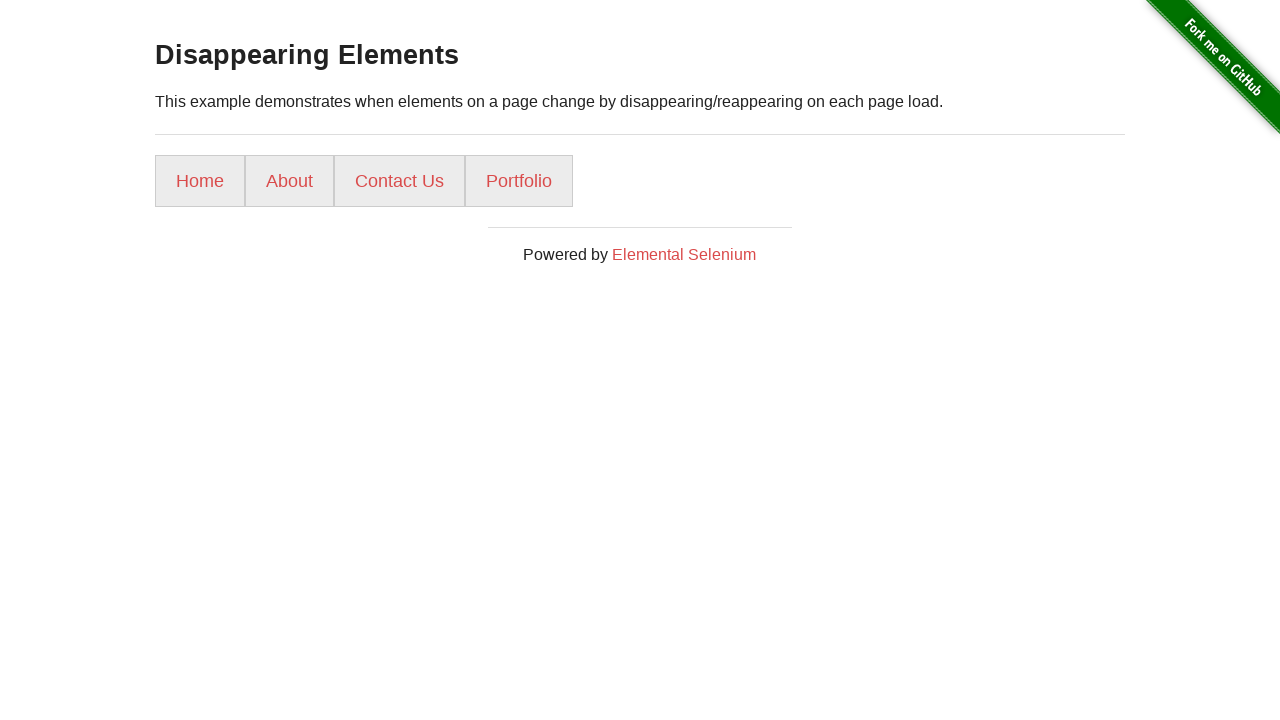

Gallery link disappeared after 1 reloads
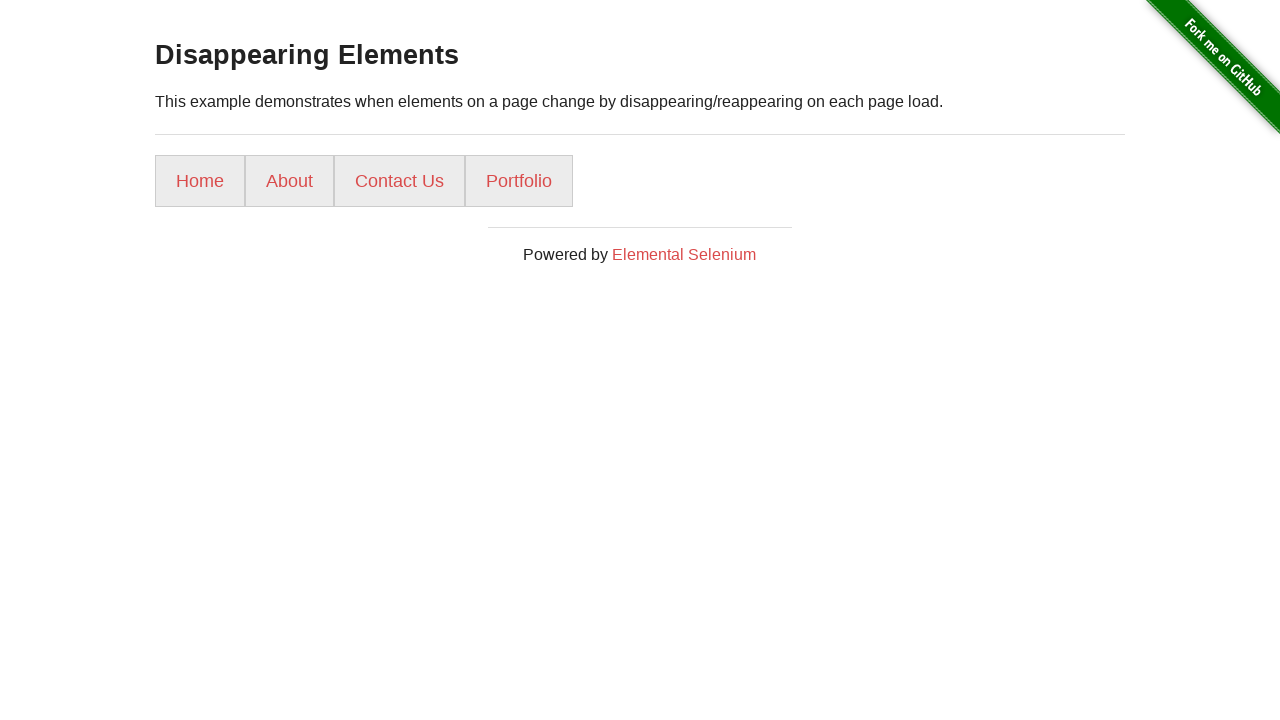

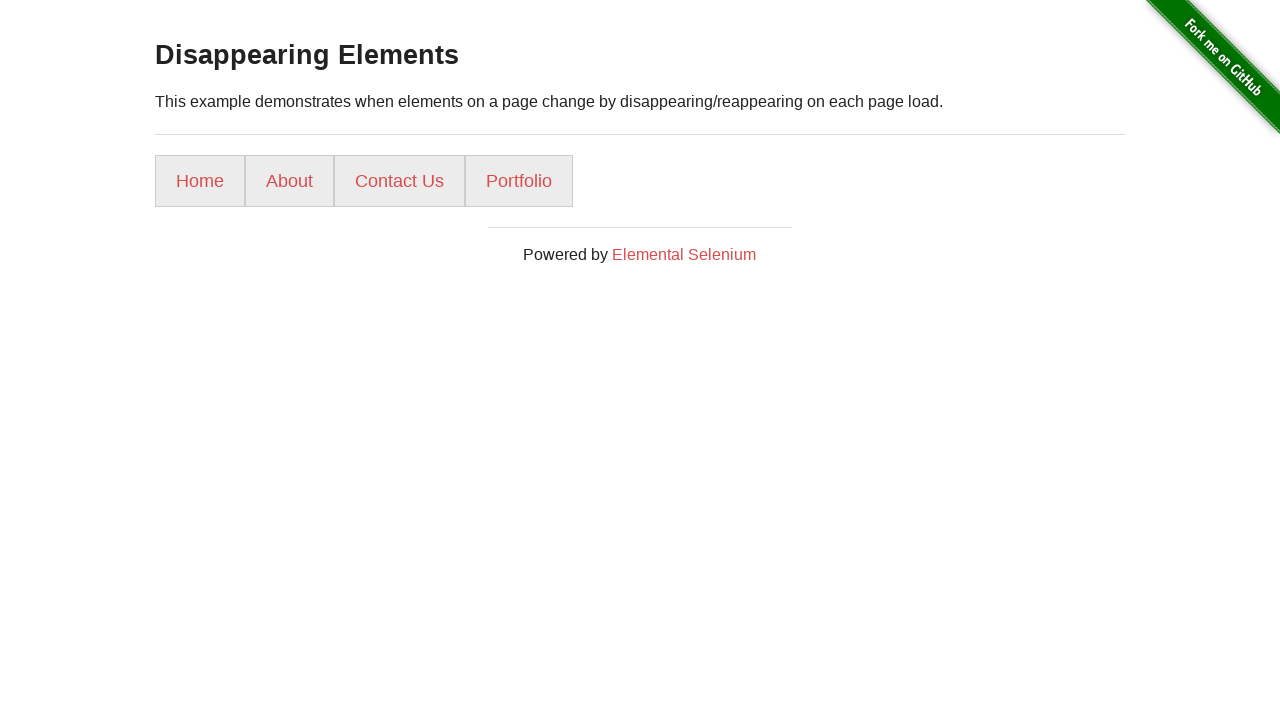